Tests that the Clear completed button displays correct text after marking an item complete.

Starting URL: https://demo.playwright.dev/todomvc

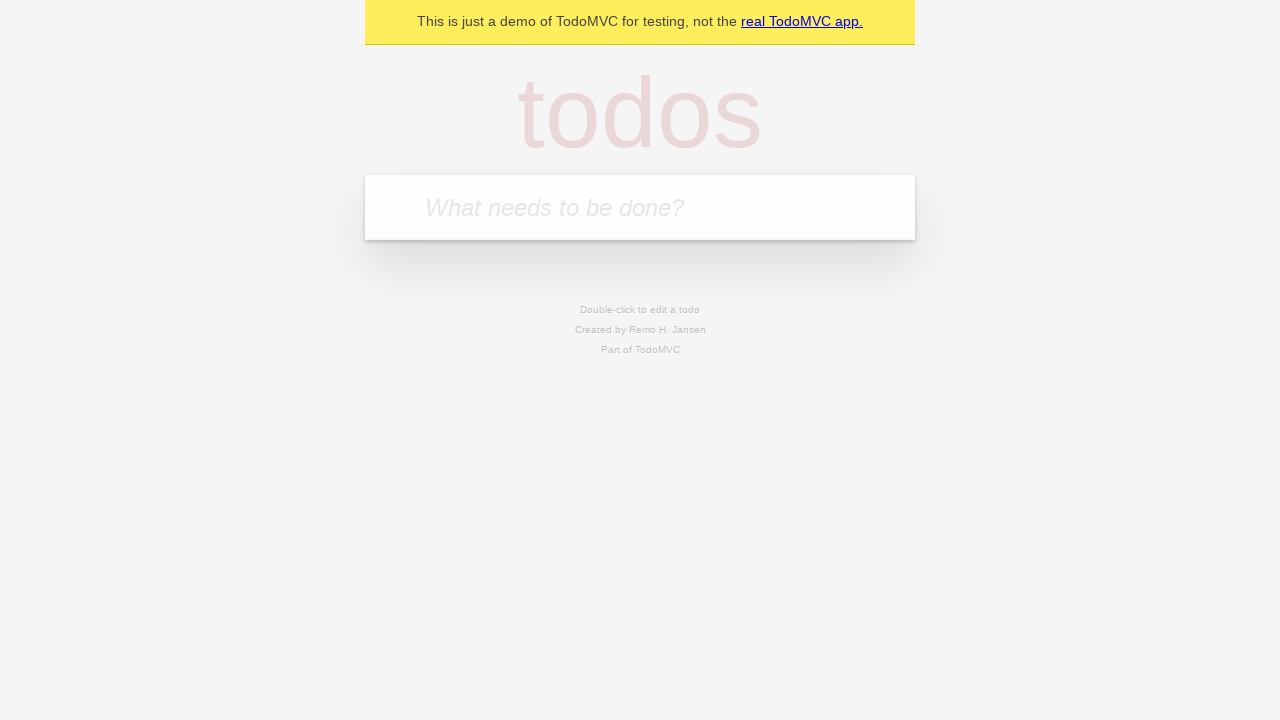

Filled input field with 'buy some cheese' on internal:attr=[placeholder="What needs to be done?"i]
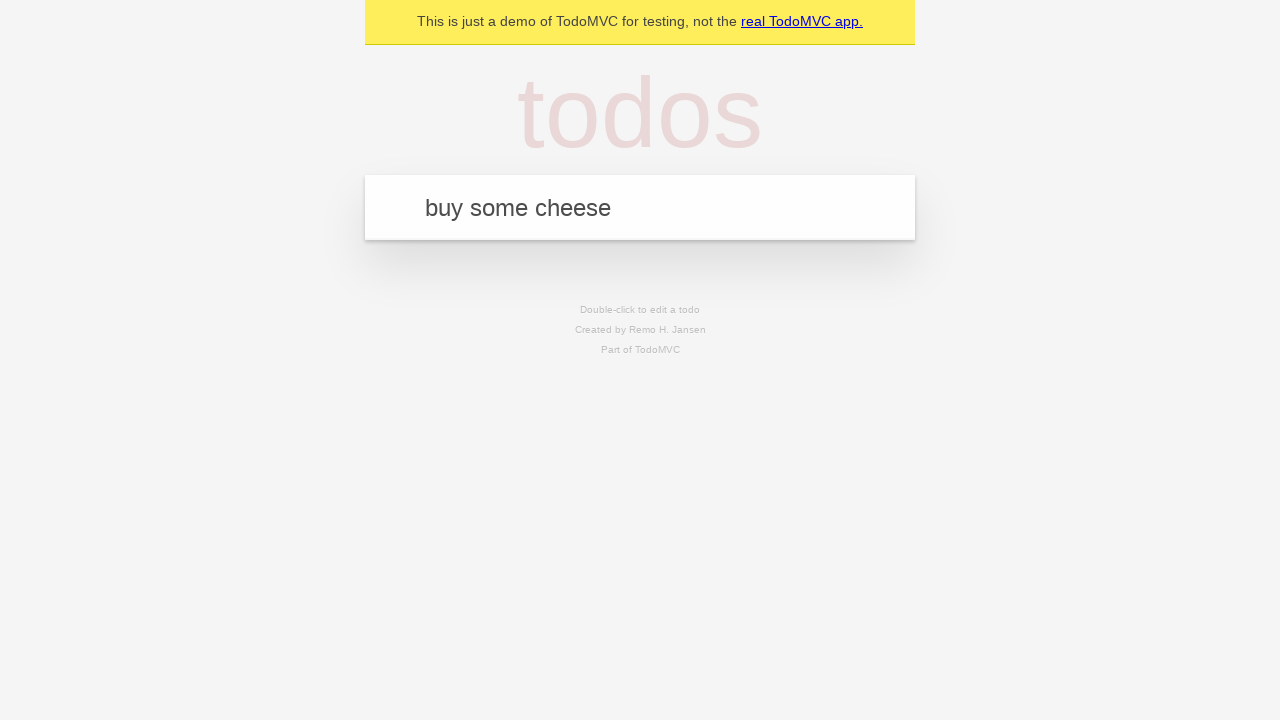

Pressed Enter to add first todo item on internal:attr=[placeholder="What needs to be done?"i]
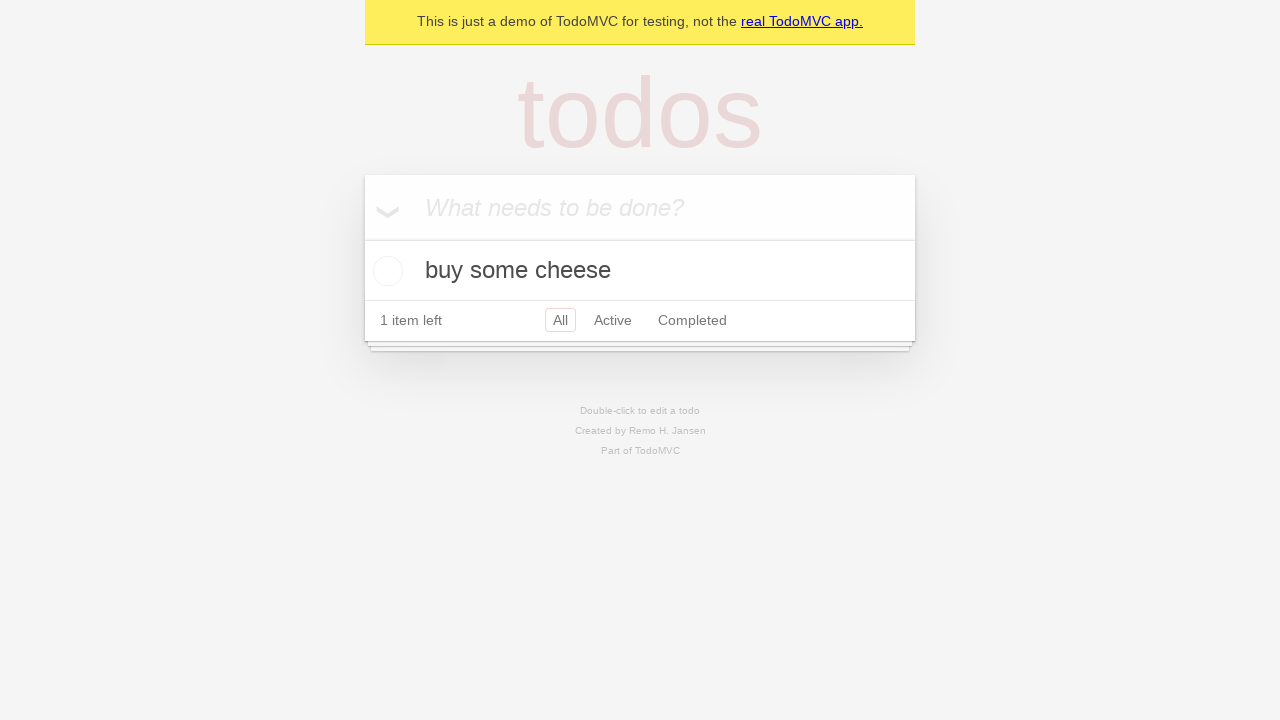

Filled input field with 'feed the cat' on internal:attr=[placeholder="What needs to be done?"i]
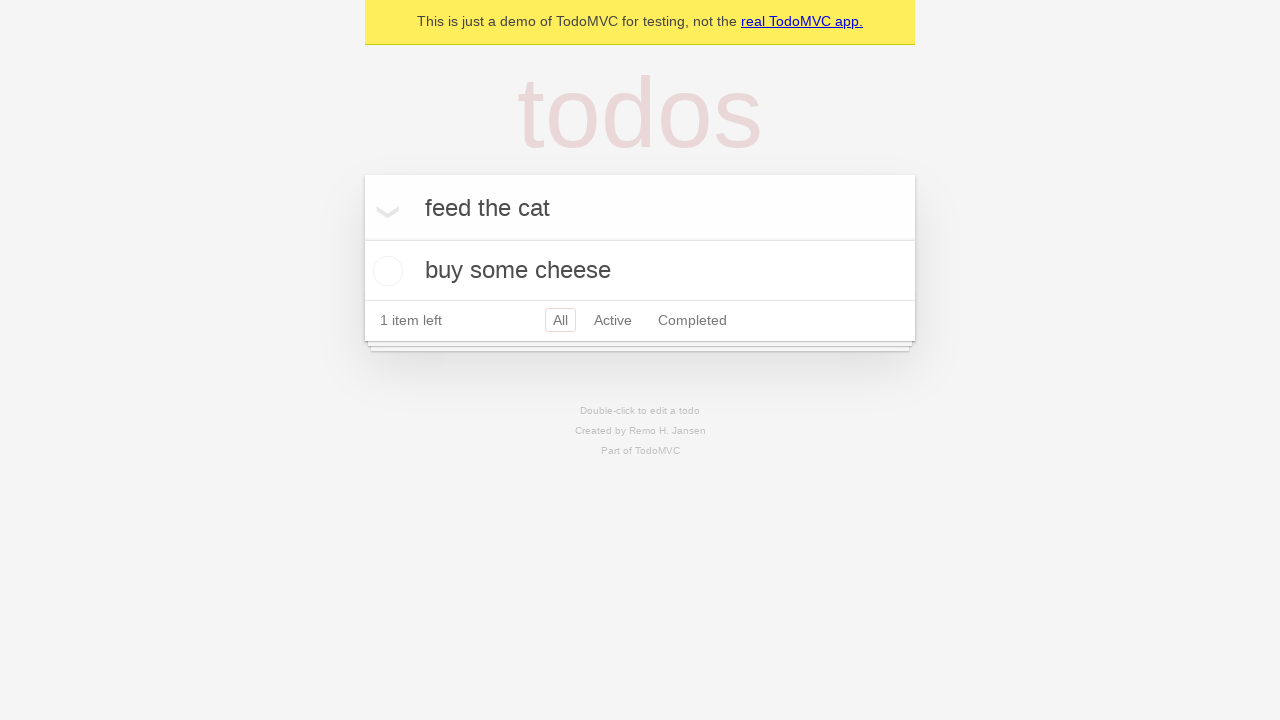

Pressed Enter to add second todo item on internal:attr=[placeholder="What needs to be done?"i]
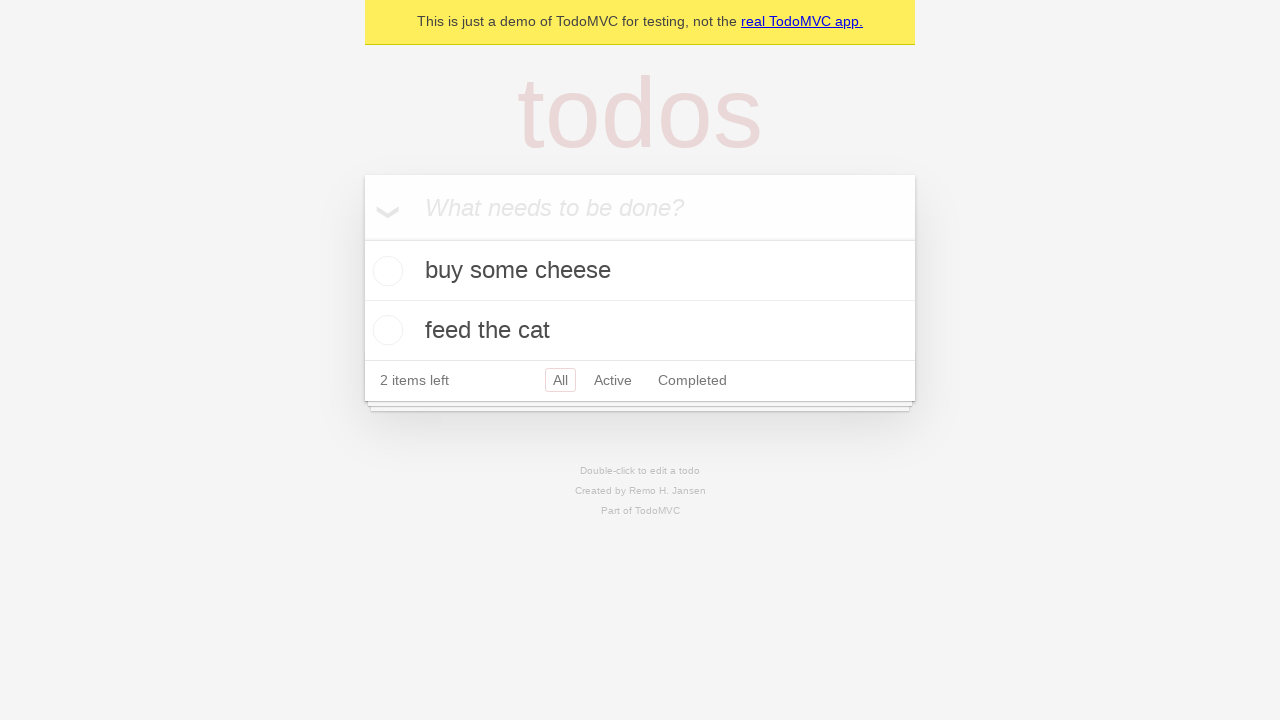

Filled input field with 'book a doctors appointment' on internal:attr=[placeholder="What needs to be done?"i]
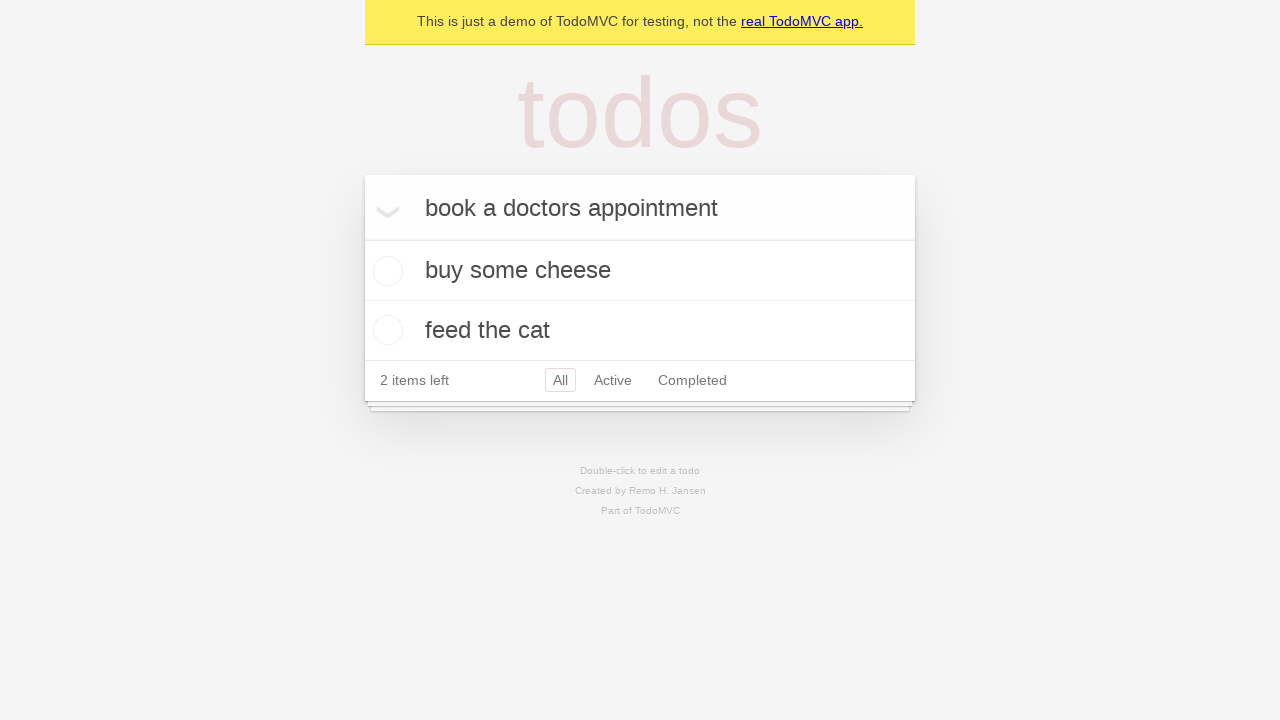

Pressed Enter to add third todo item on internal:attr=[placeholder="What needs to be done?"i]
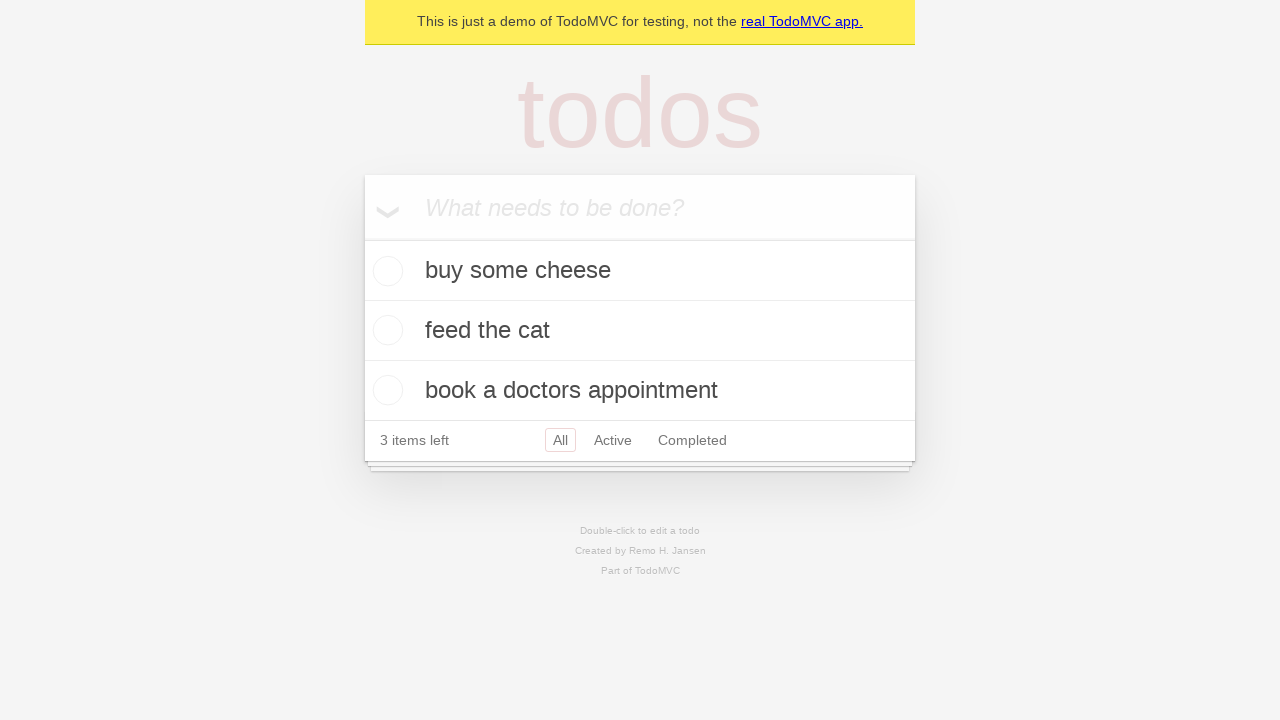

Marked first todo item as complete by checking its checkbox at (385, 271) on .todo-list li .toggle >> nth=0
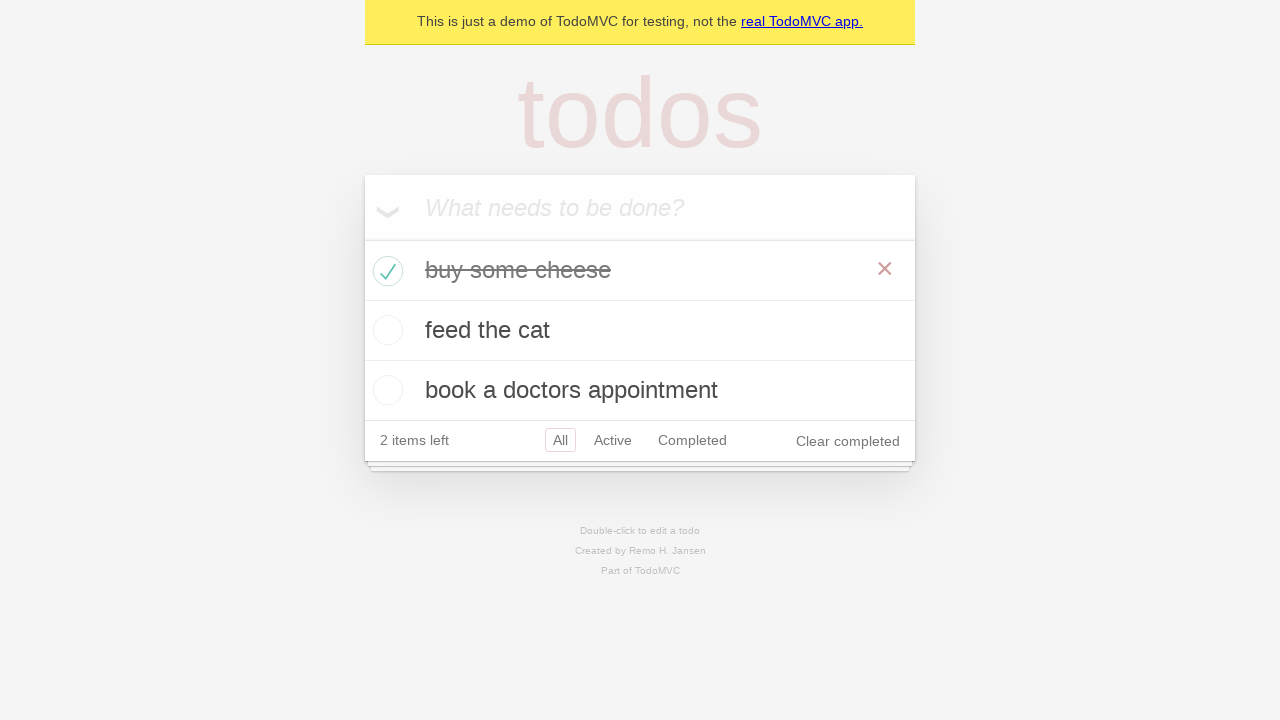

Clear completed button is now visible
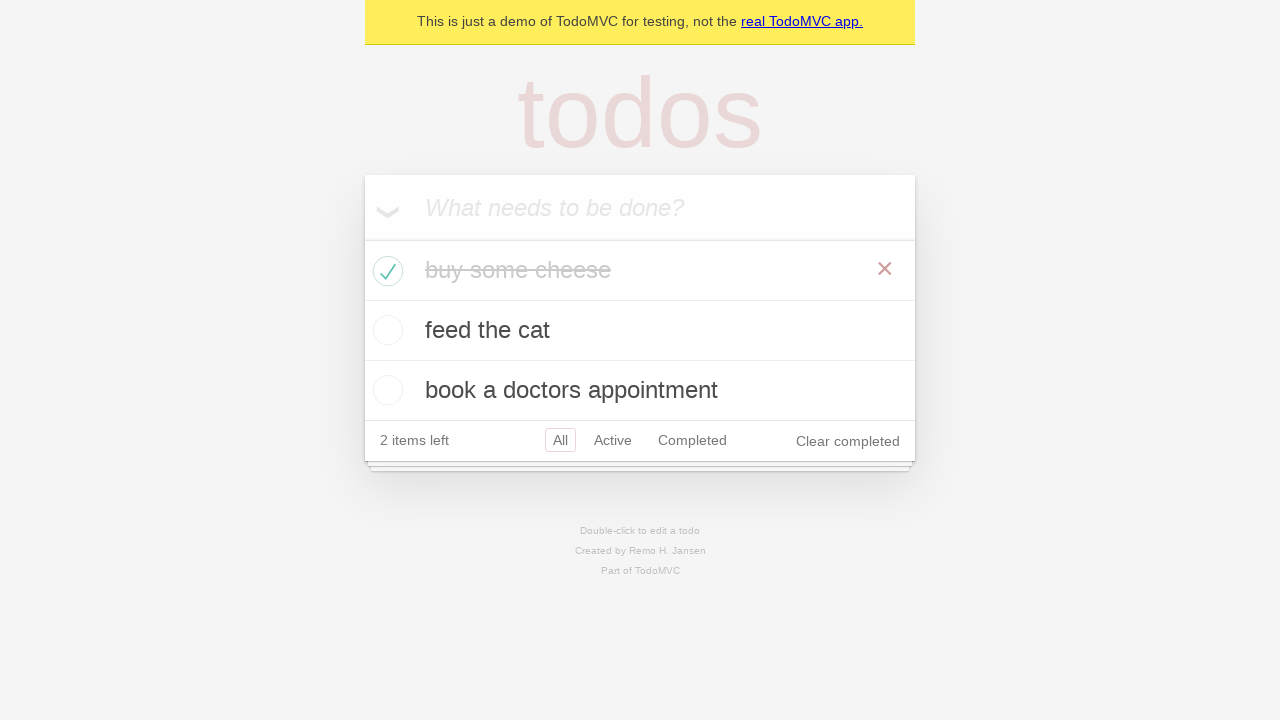

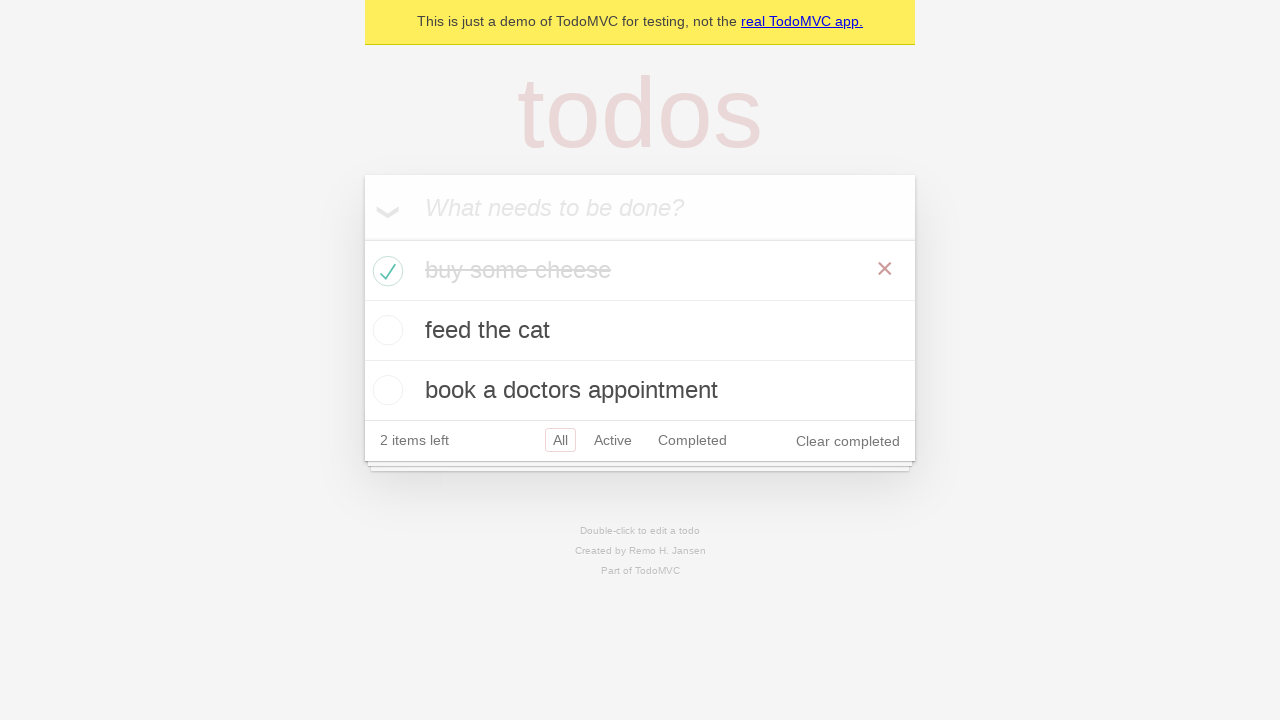